Navigates to the Rifle Cases page and verifies that product names are displayed on the product cards.

Starting URL: https://www.glendale.com

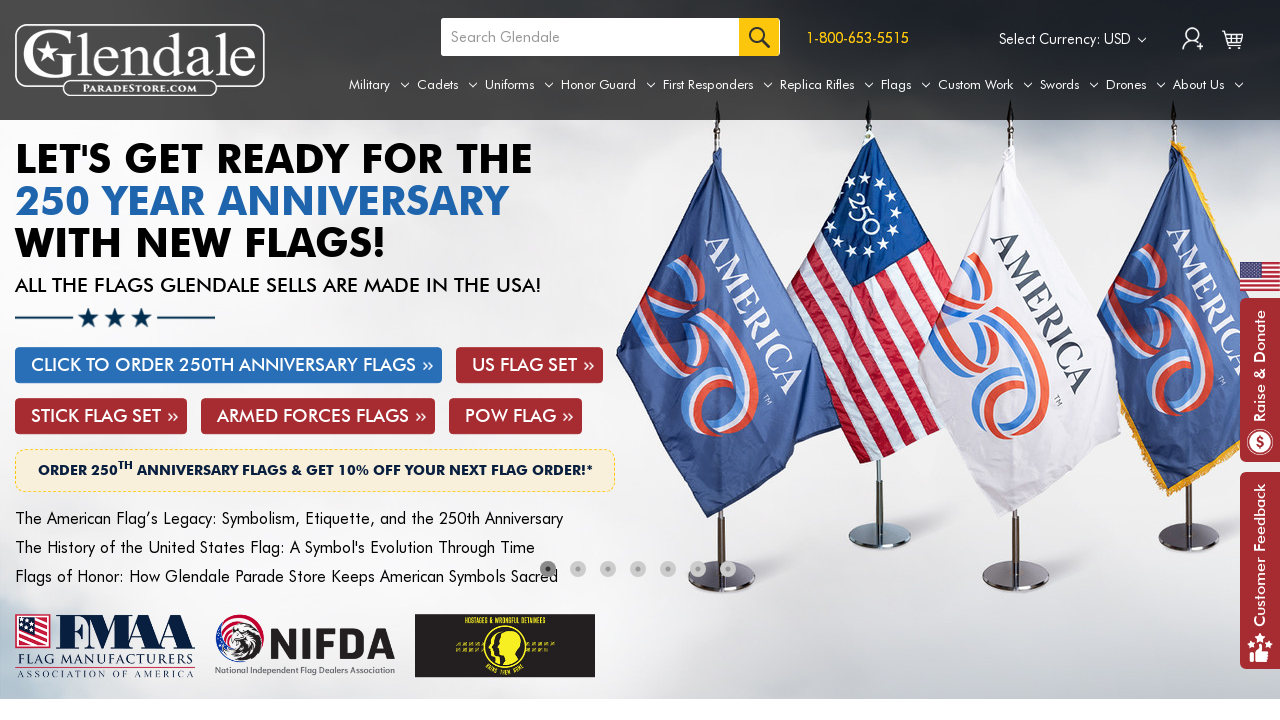

Hovered over Replica Rifles tab to reveal dropdown menu at (827, 85) on a[aria-label='Replica Rifles']
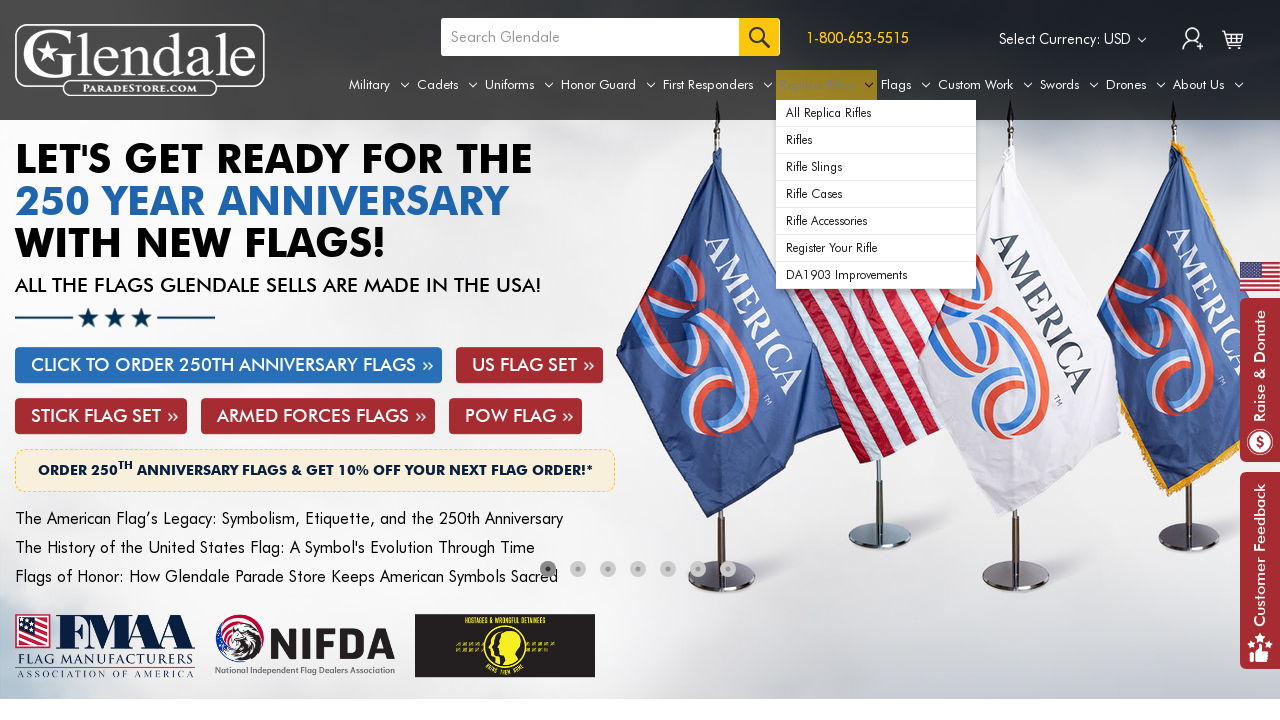

Clicked on Rifle Cases link in dropdown menu at (876, 194) on xpath=//div[@id='navPages-49']/ul[@class='navPage-subMenu-list']/li[@class='navP
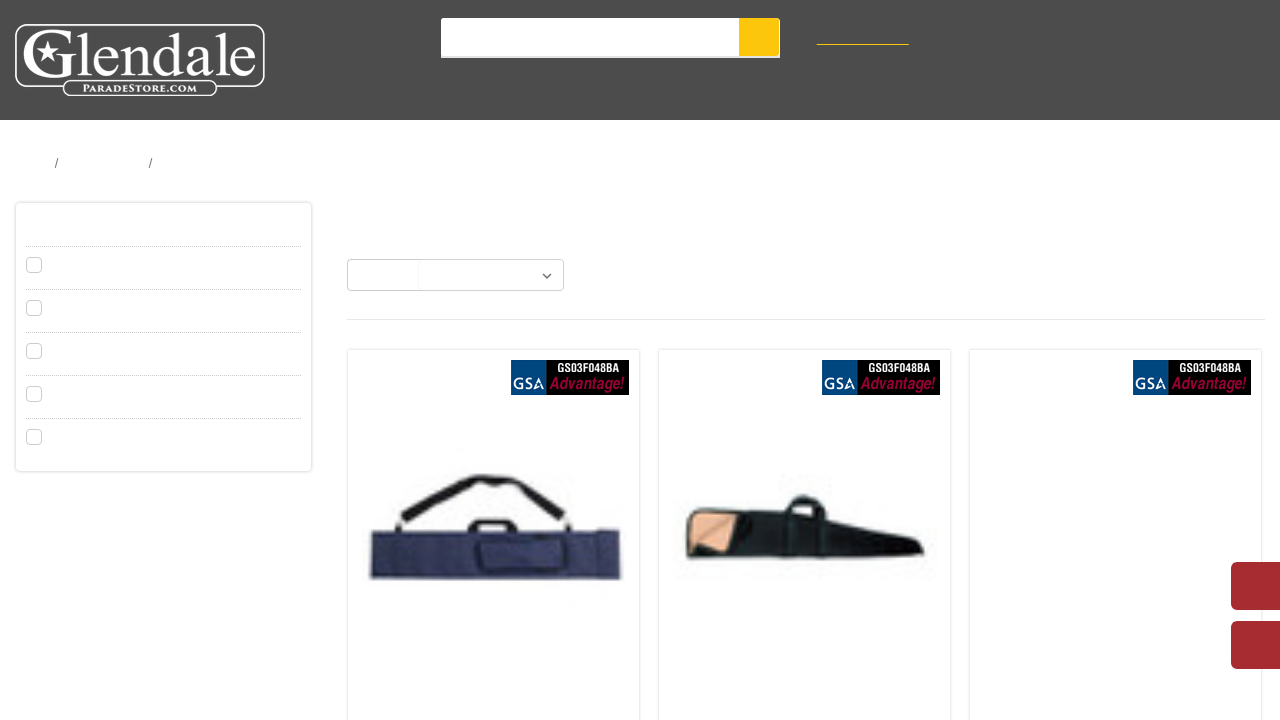

Rifle Cases page loaded and product names are visible on product cards
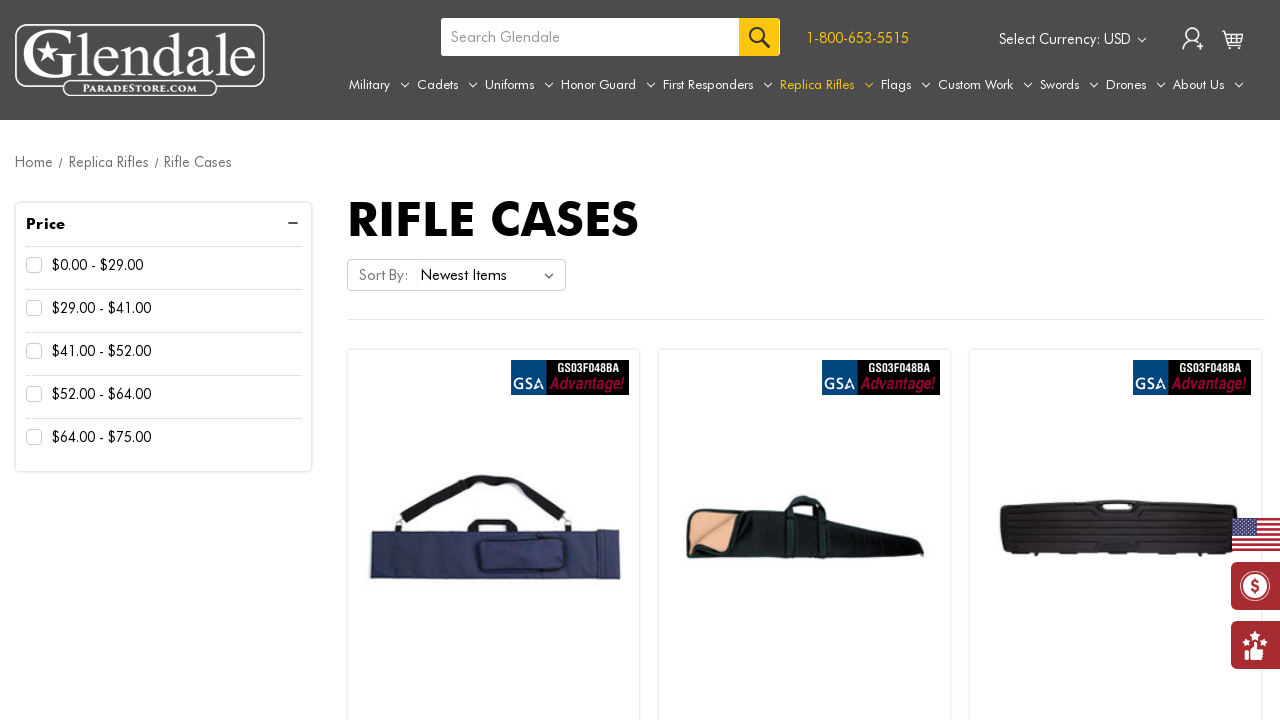

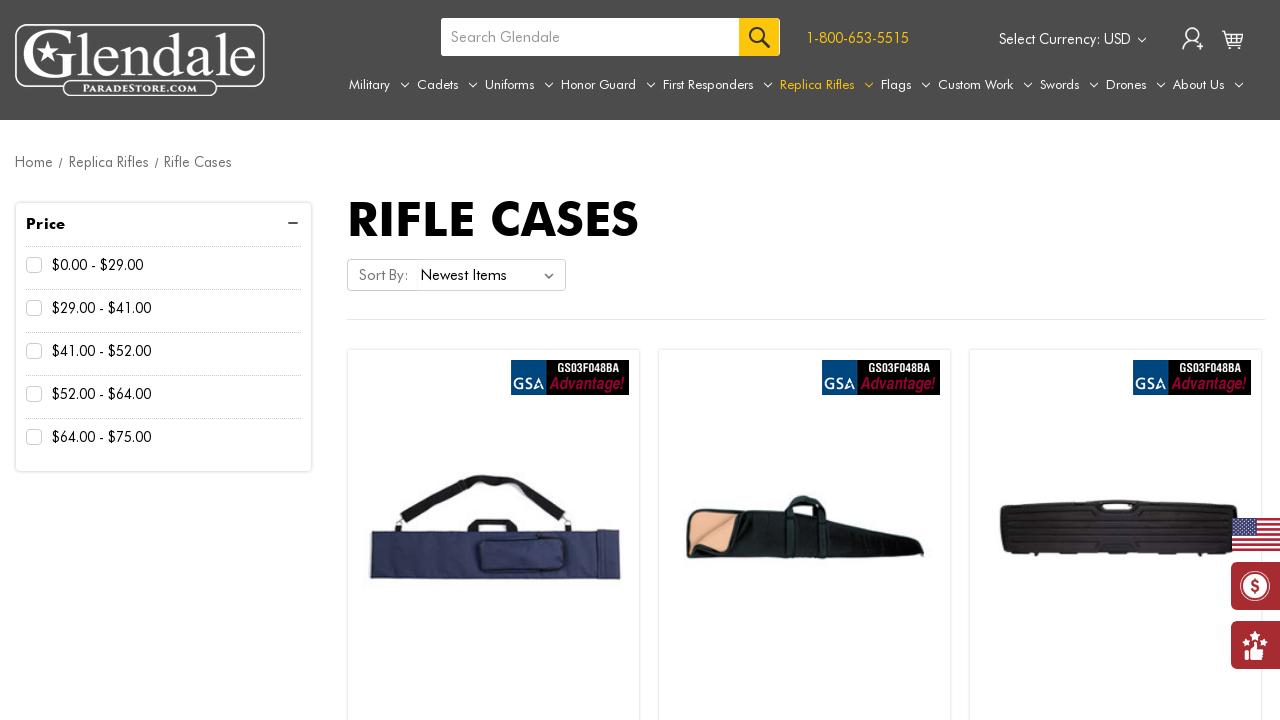